Tests a form on DemoQA by filling in name, email, and address fields

Starting URL: https://demoqa.com/text-box

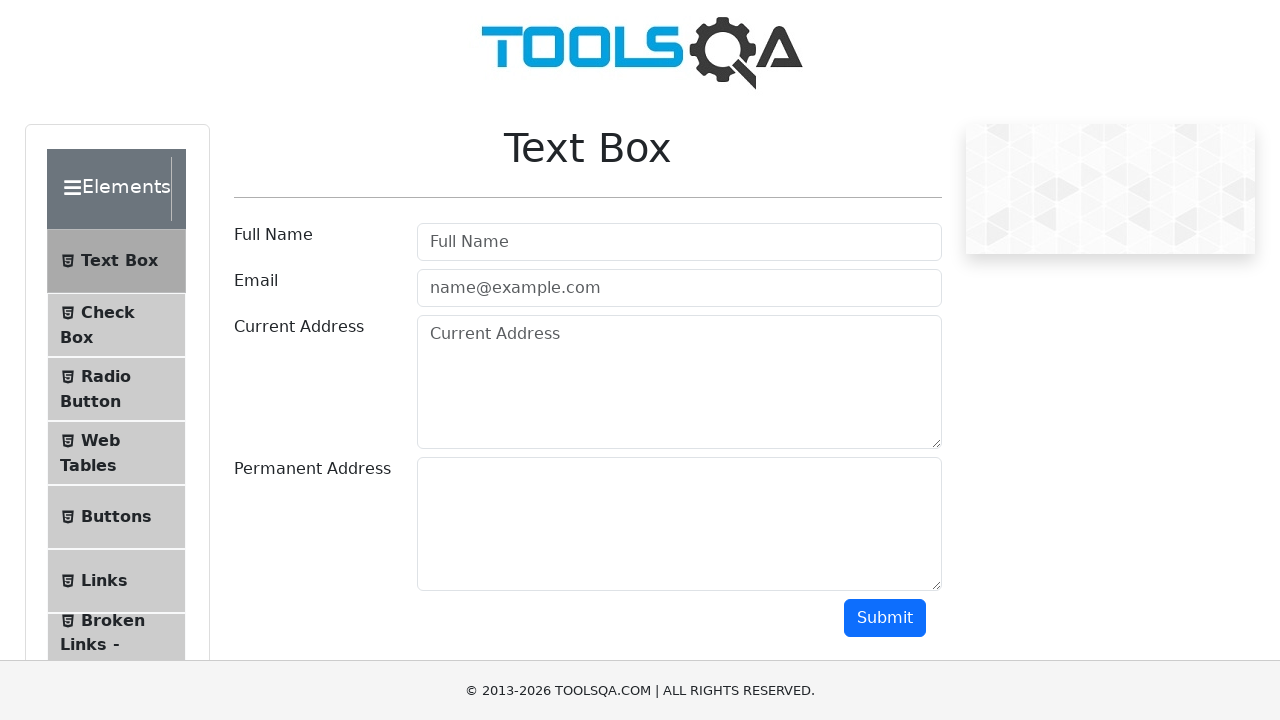

Filled name field with 'Ivan' on #userName
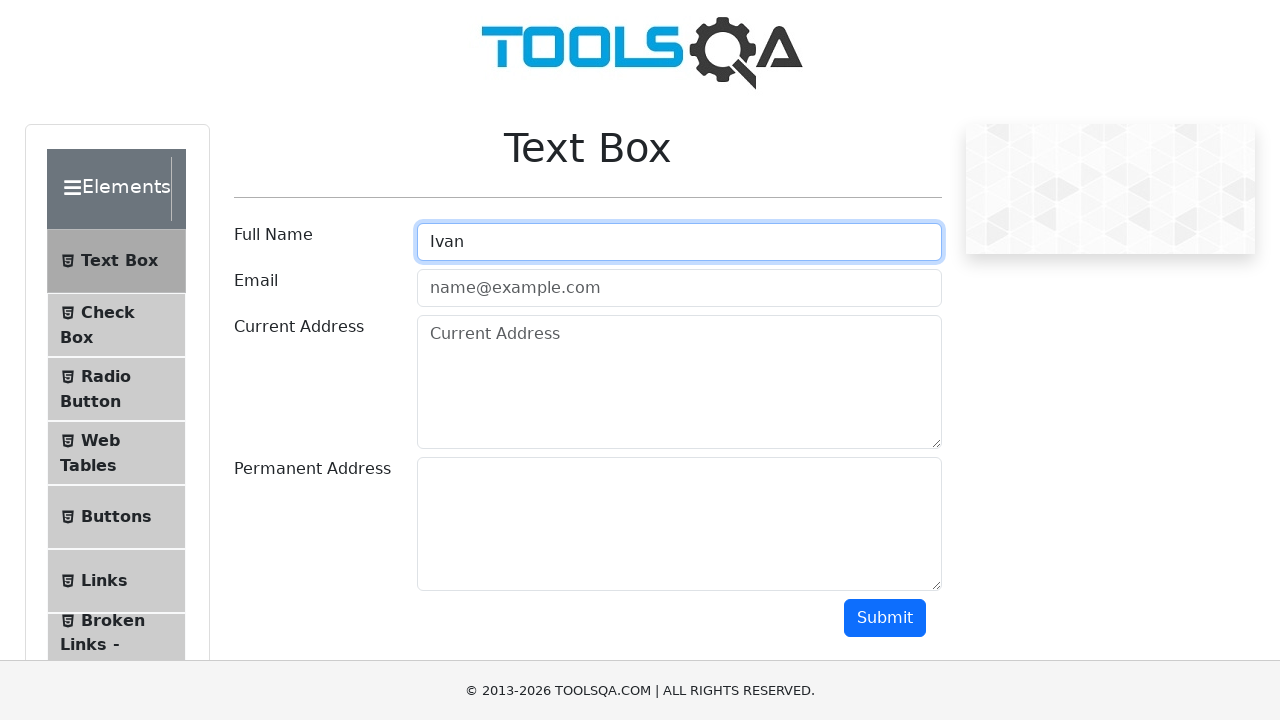

Filled email field with 'ivan123@gmail.com' on #userEmail
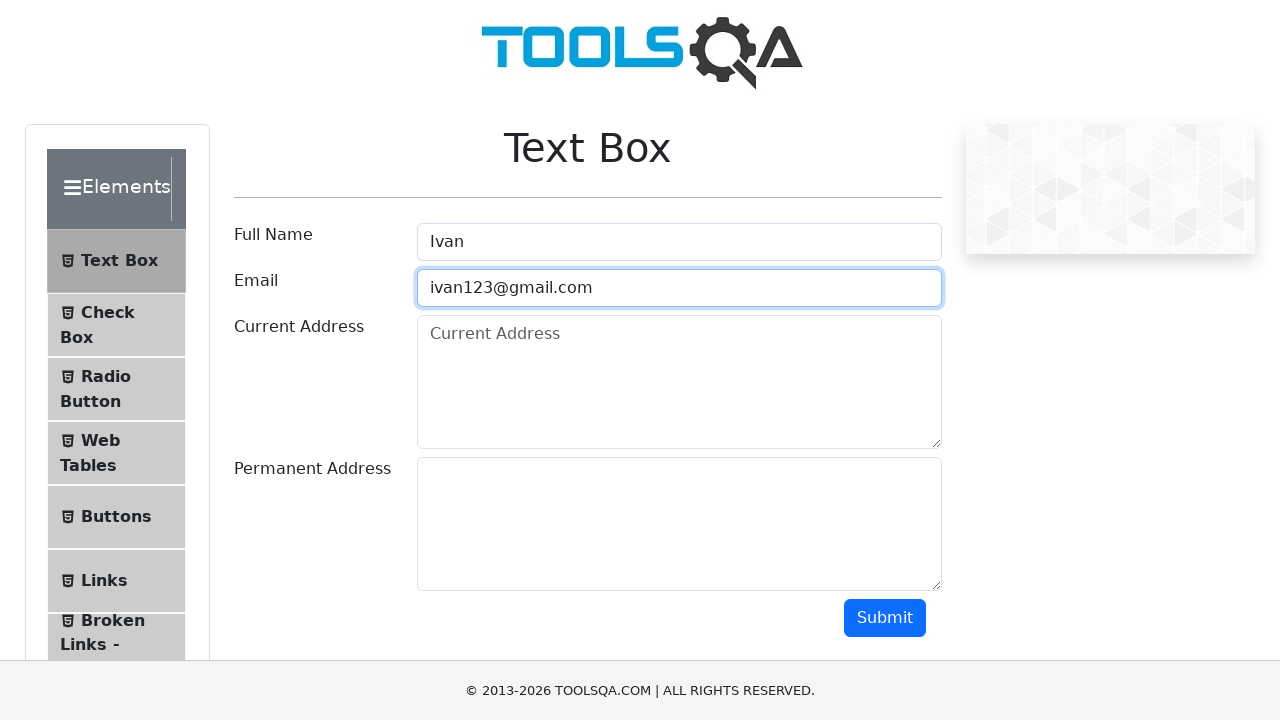

Filled current address field with 'Lima Calle los testers 111' on #currentAddress
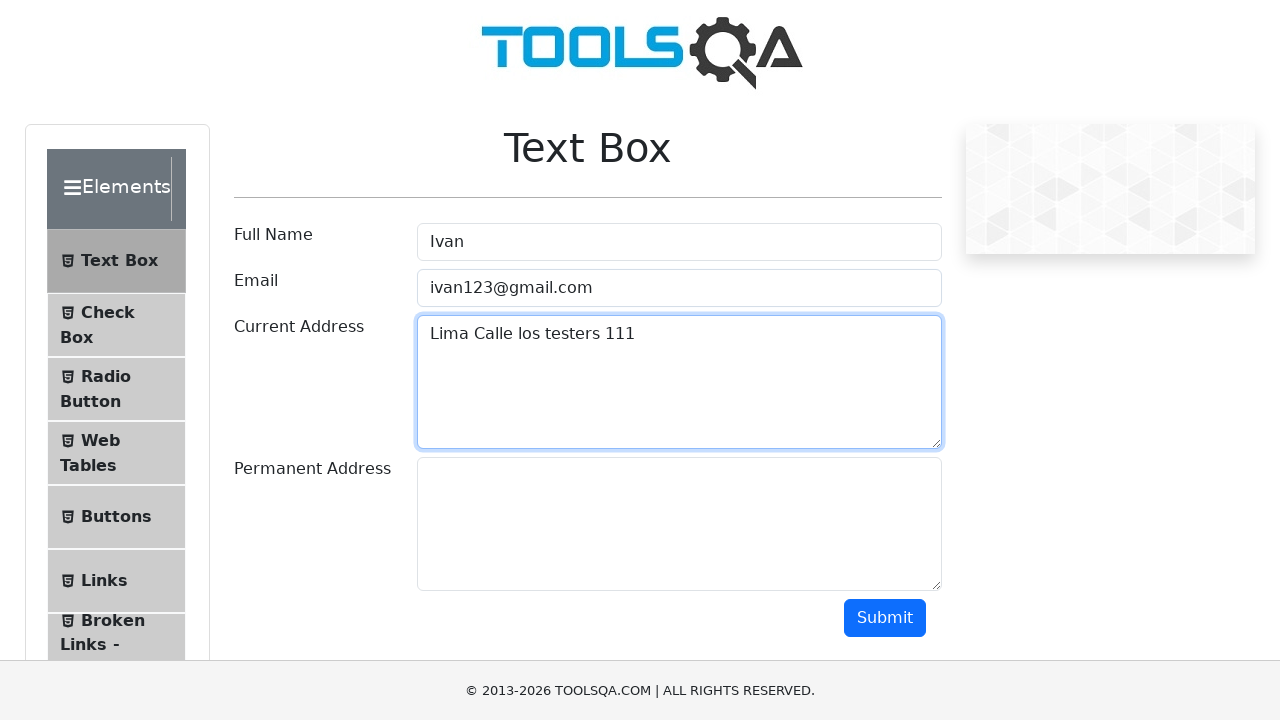

Filled permanent address field with 'Lima calle los testers 321' on #permanentAddress
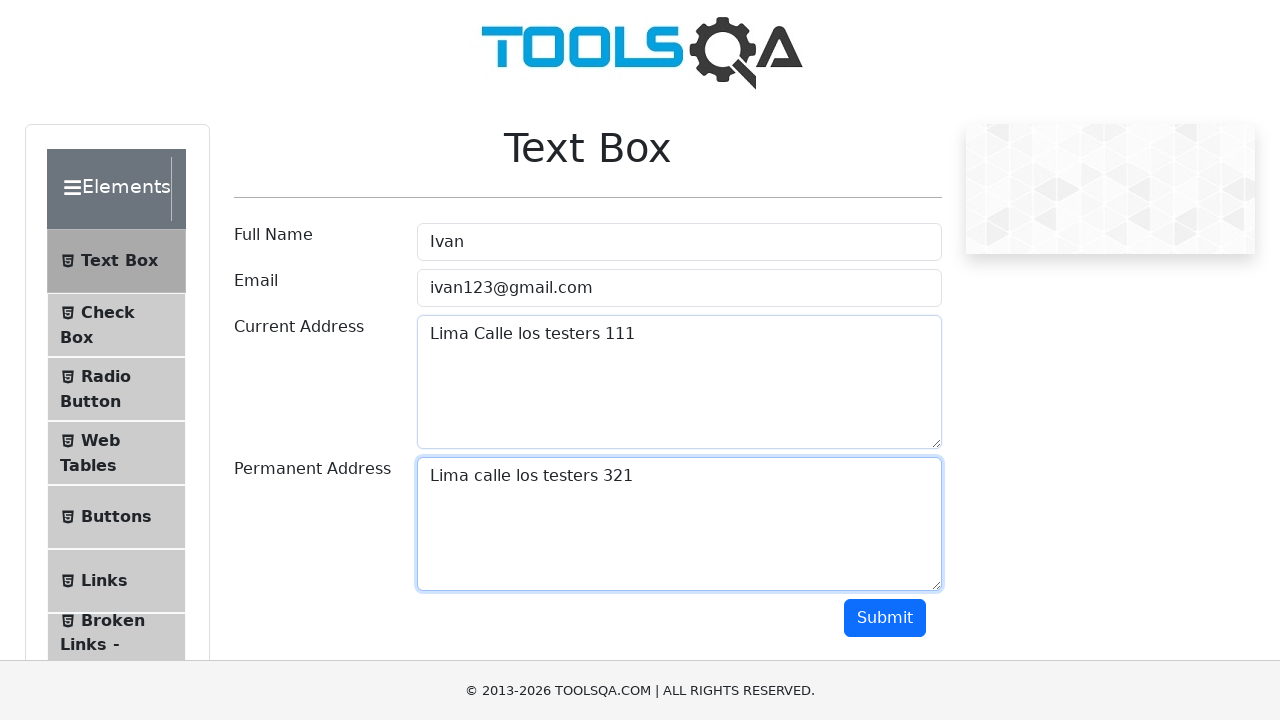

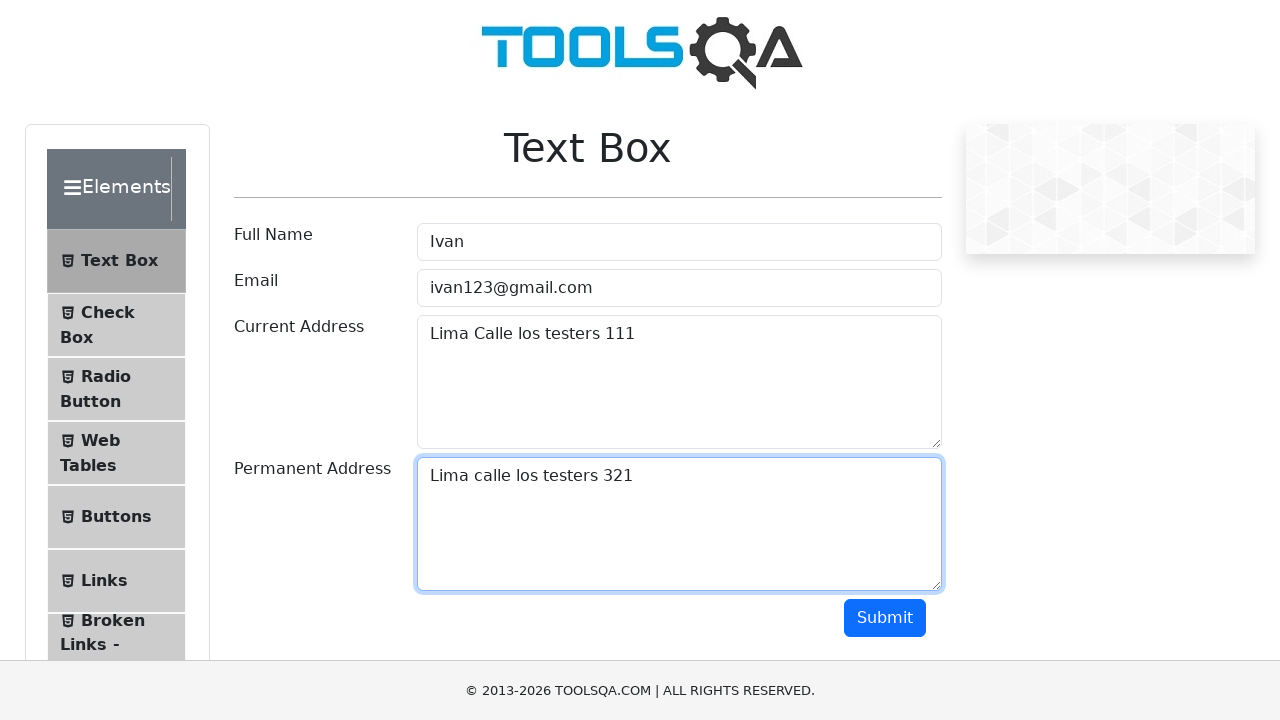